Tests dropdown selection functionality by selecting options using different methods (index, value, and visible text) in a select element

Starting URL: https://demoqa.com/select-menu

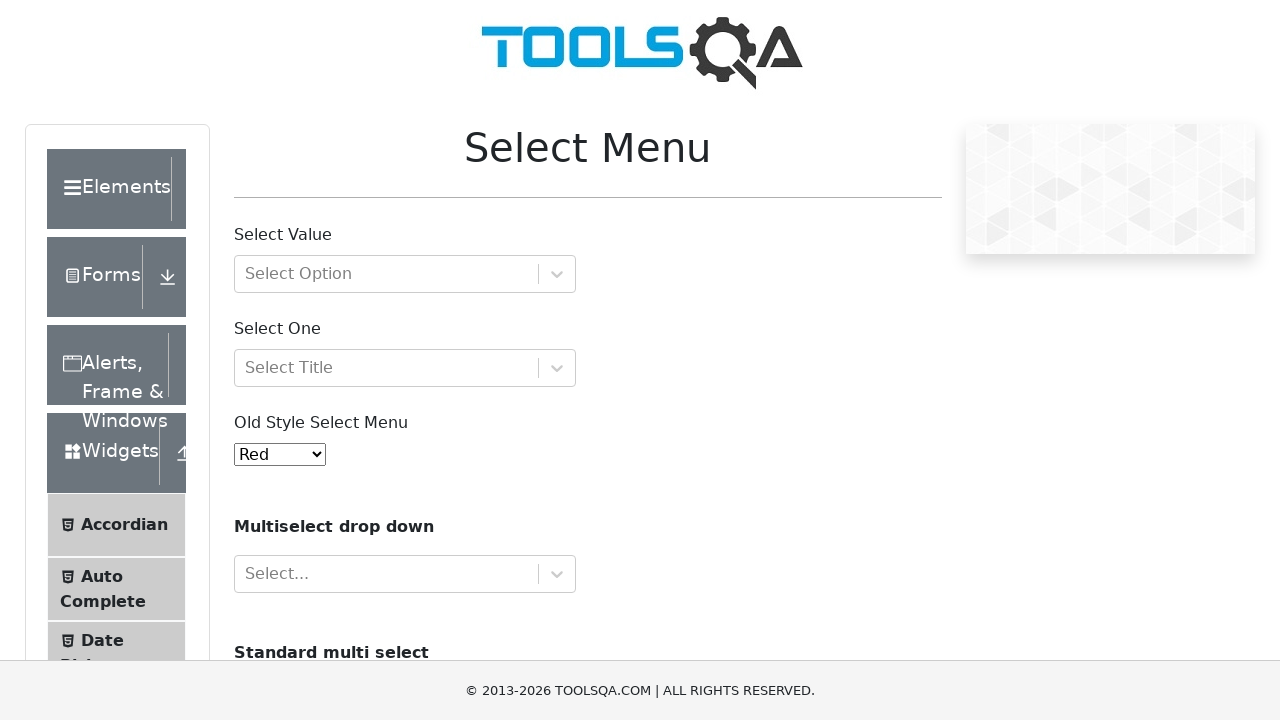

Selected dropdown option by index 3 (4th option) on select#oldSelectMenu
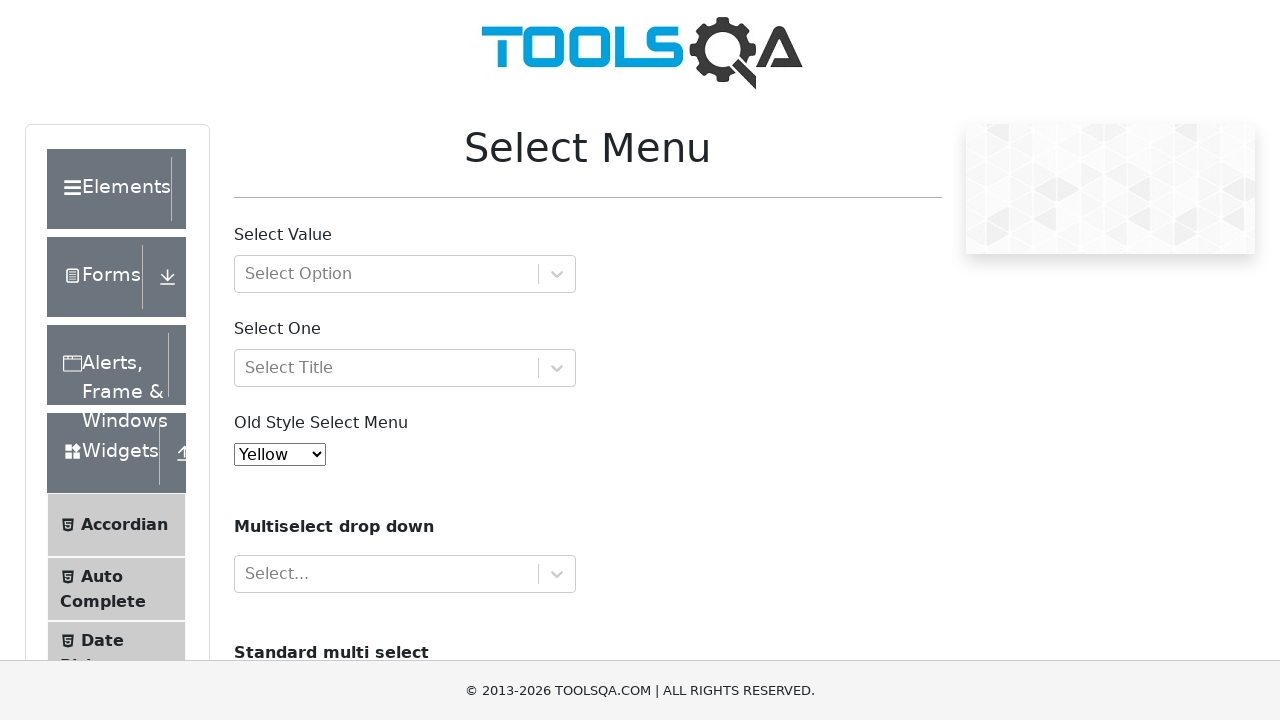

Waited 1 second between selections
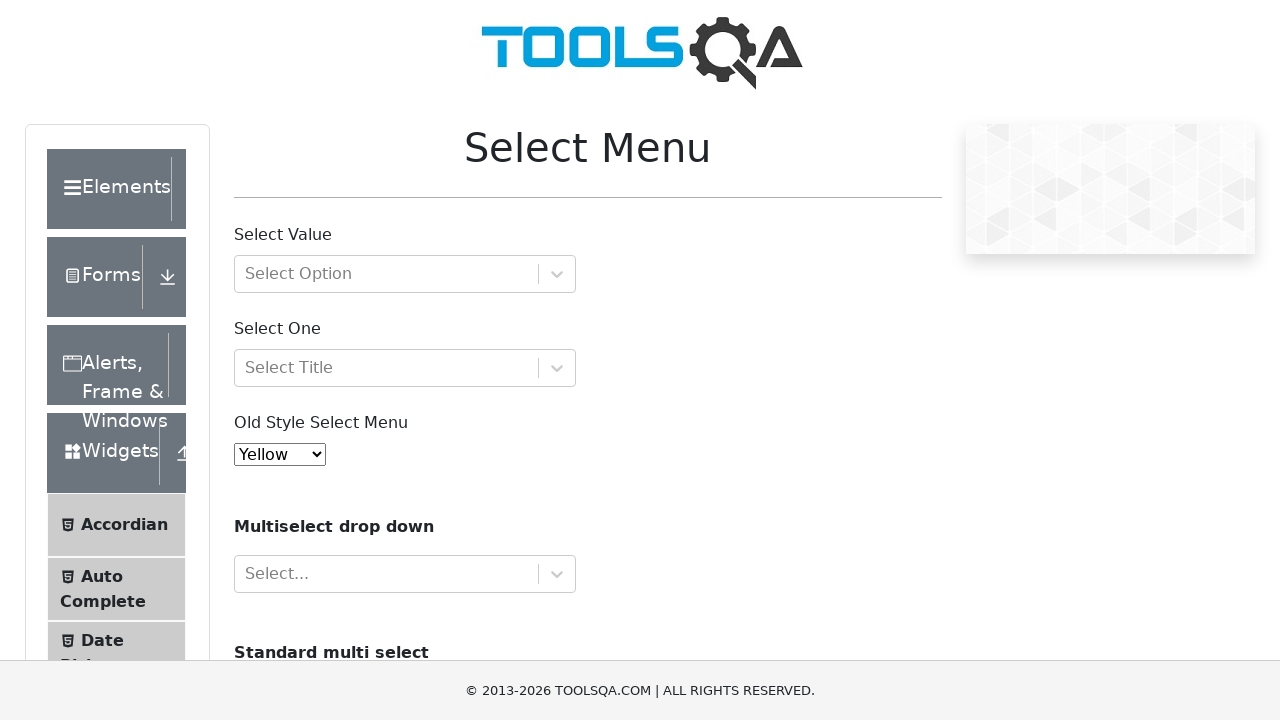

Selected dropdown option by value attribute '1' on select#oldSelectMenu
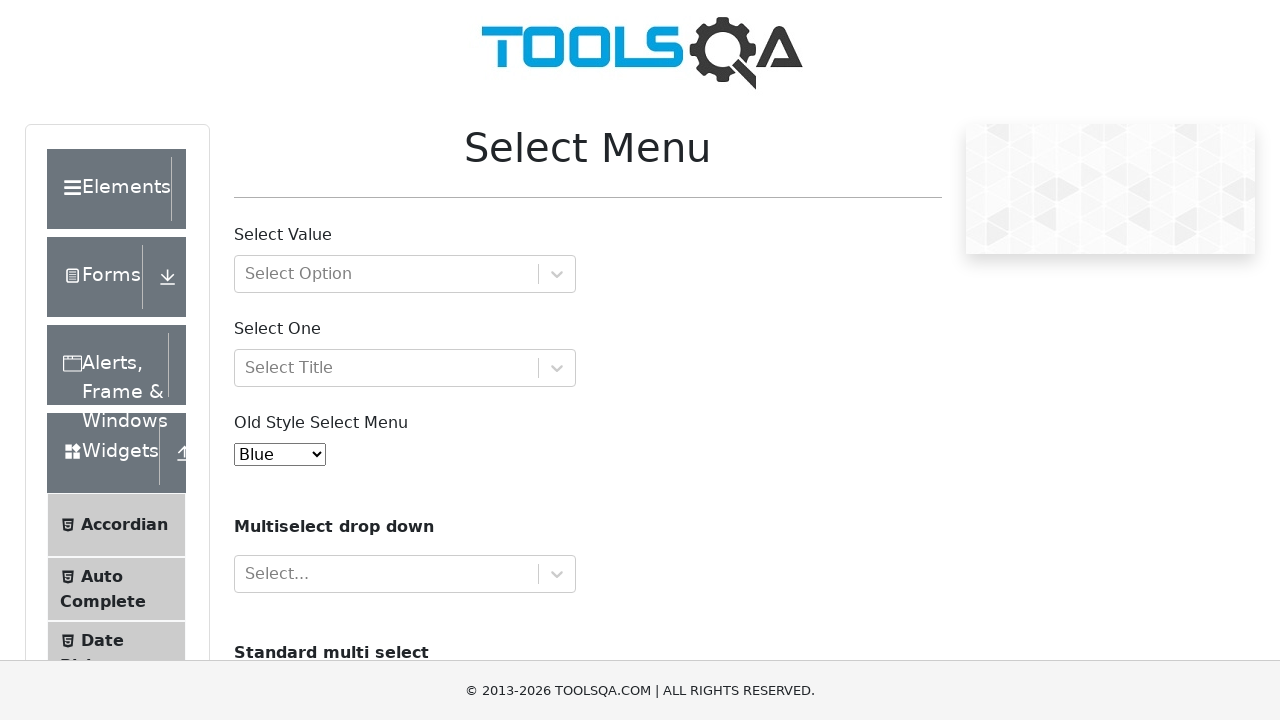

Waited 1 second between selections
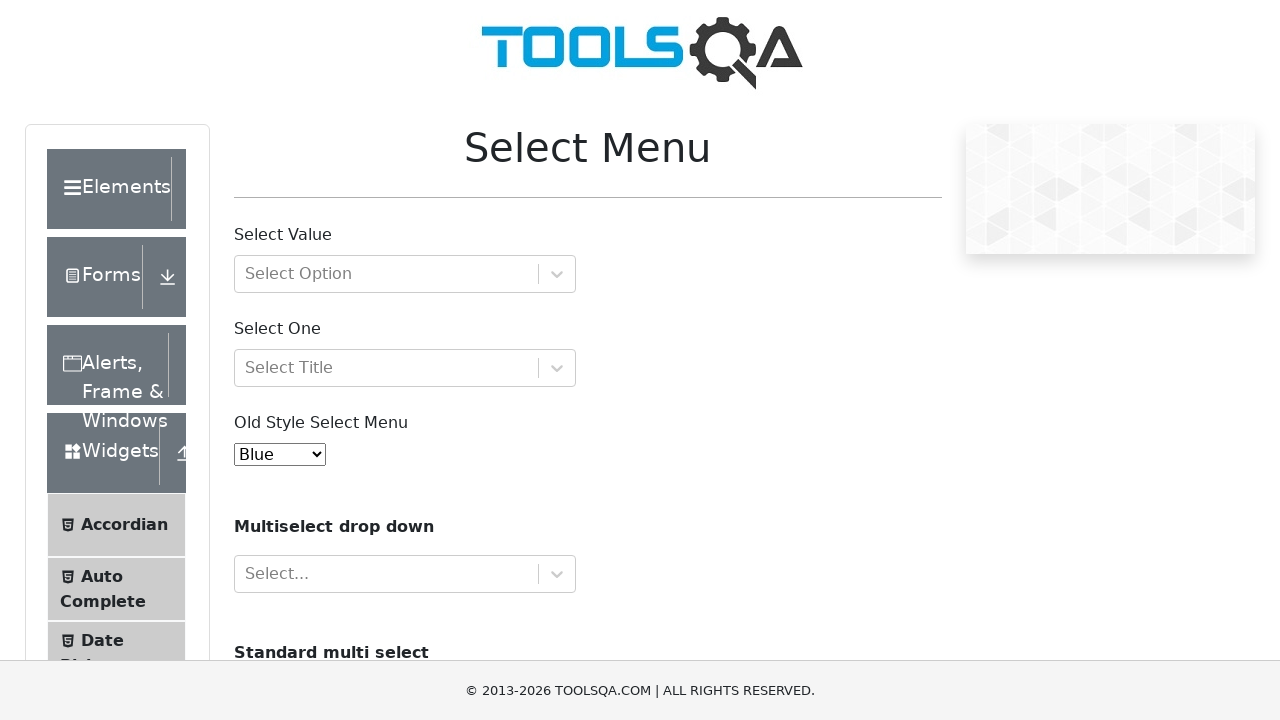

Selected dropdown option by visible text 'Magenta' on select#oldSelectMenu
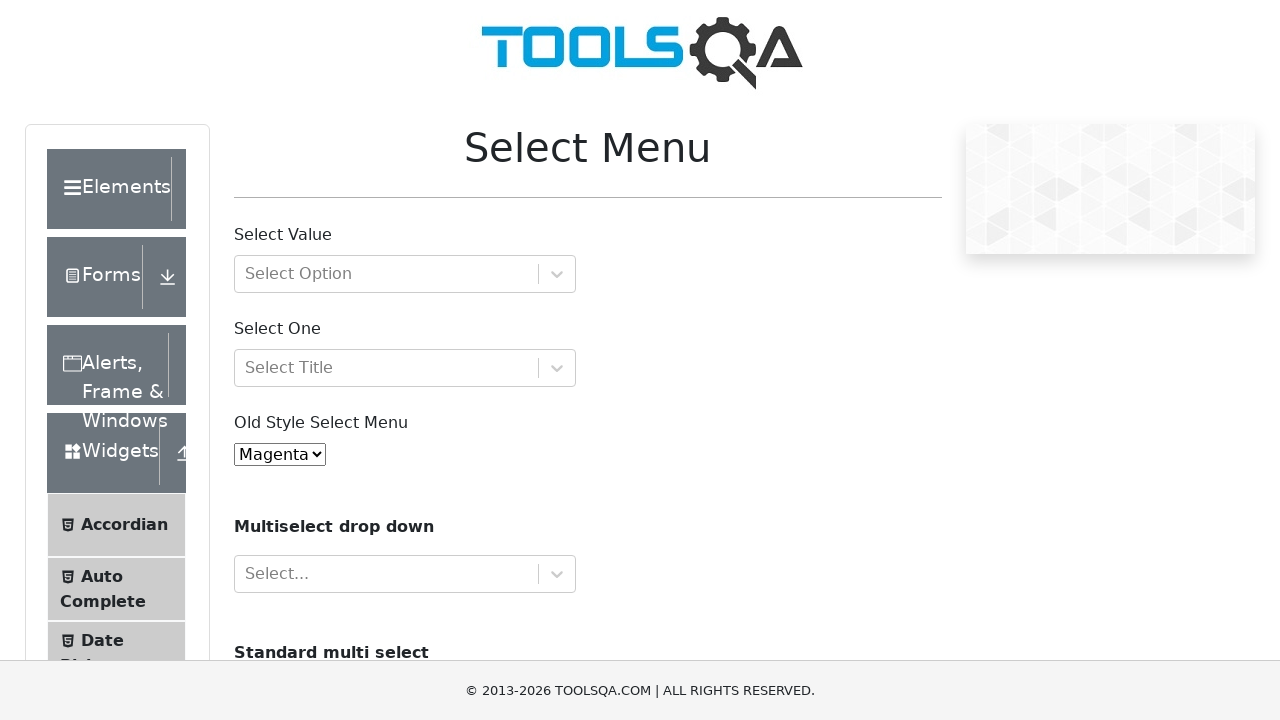

Retrieved currently selected option value
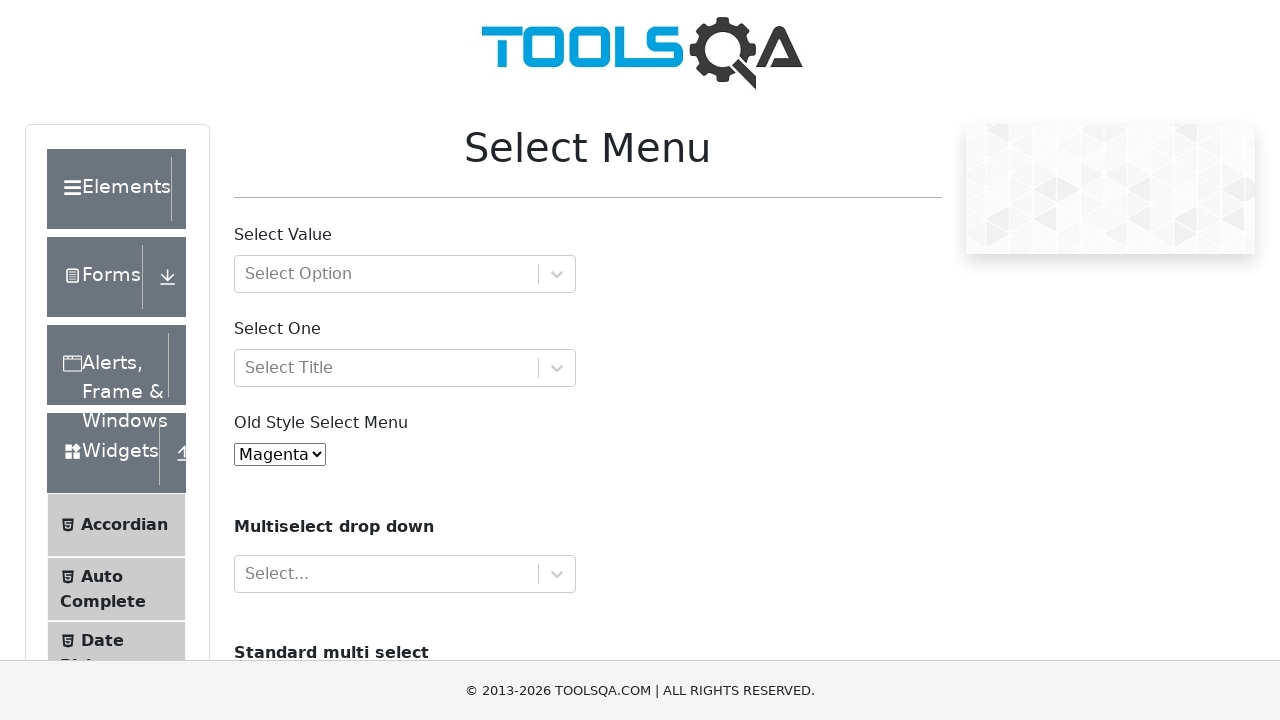

Retrieved currently selected option text
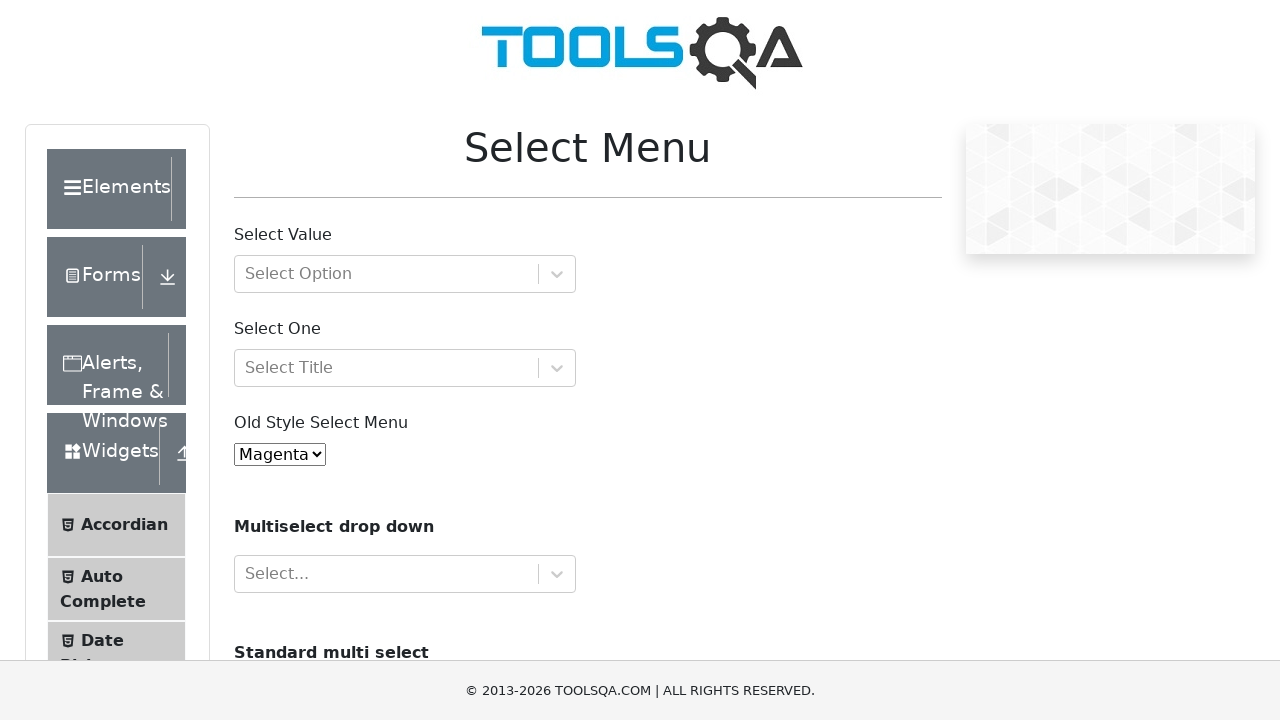

Printed selected option: Magenta
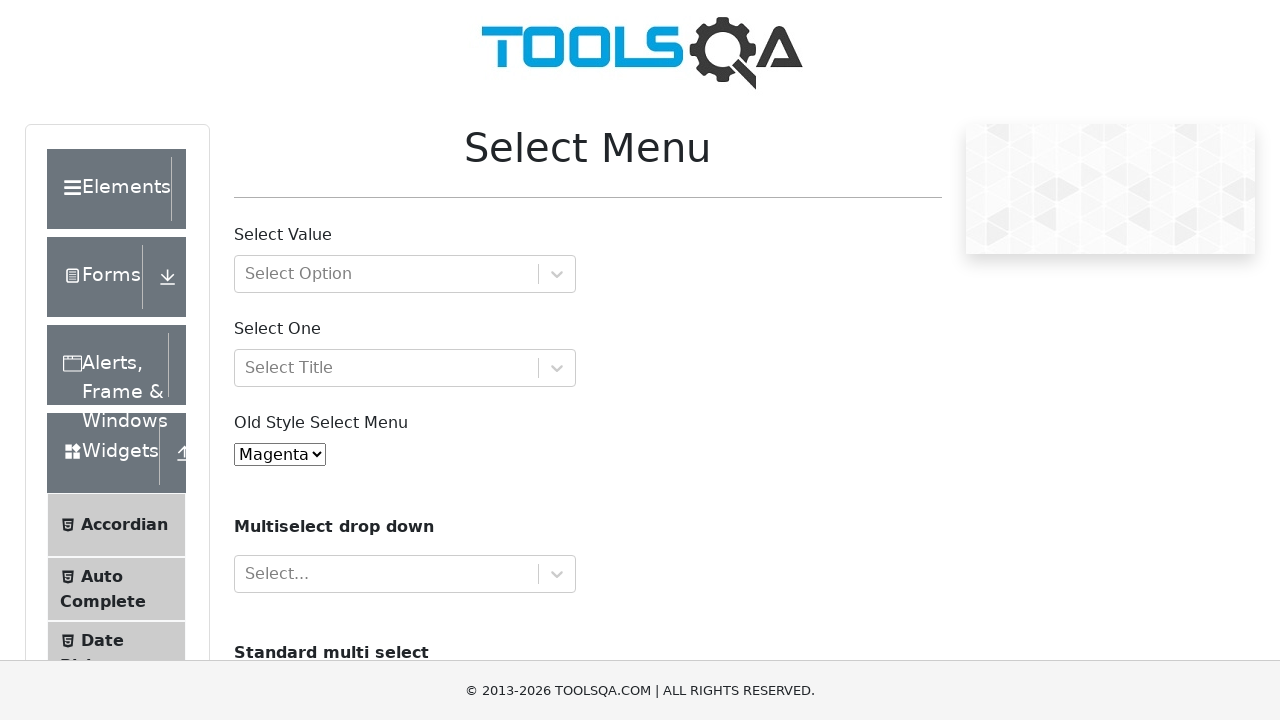

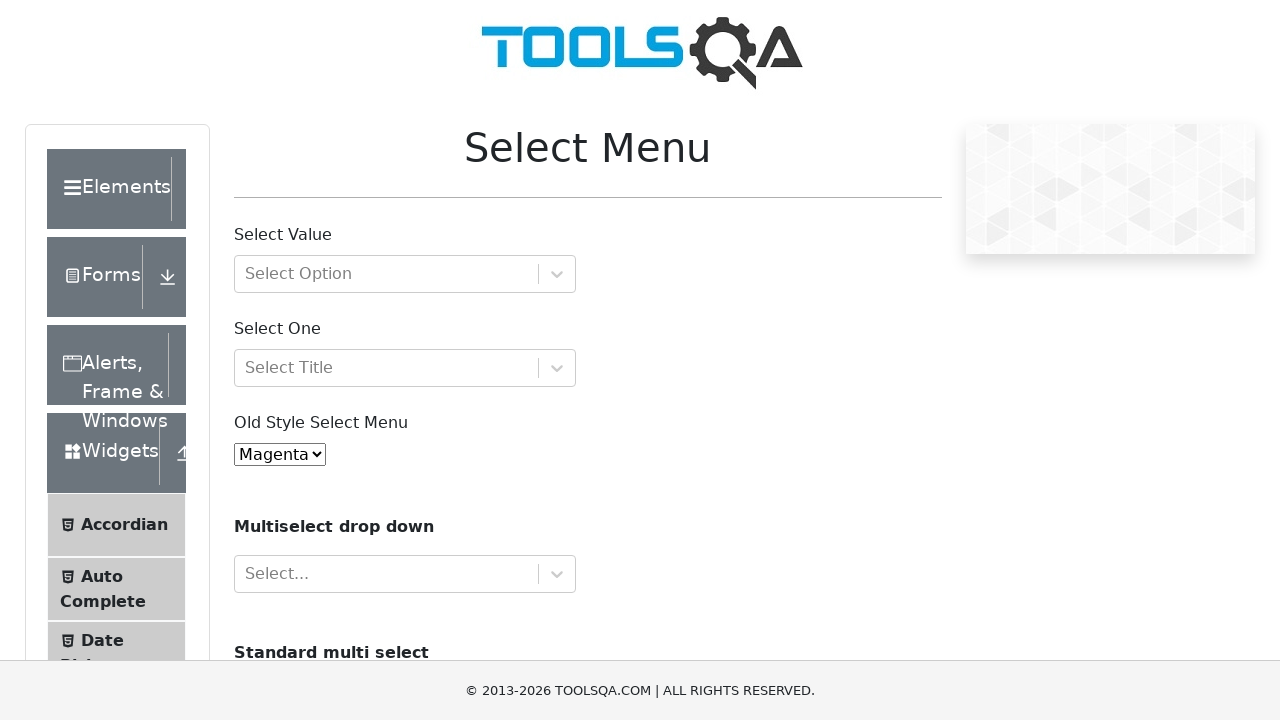